Tests text input functionality by entering text into an input field and clicking a button that updates its text based on the input

Starting URL: http://uitestingplayground.com/textinput

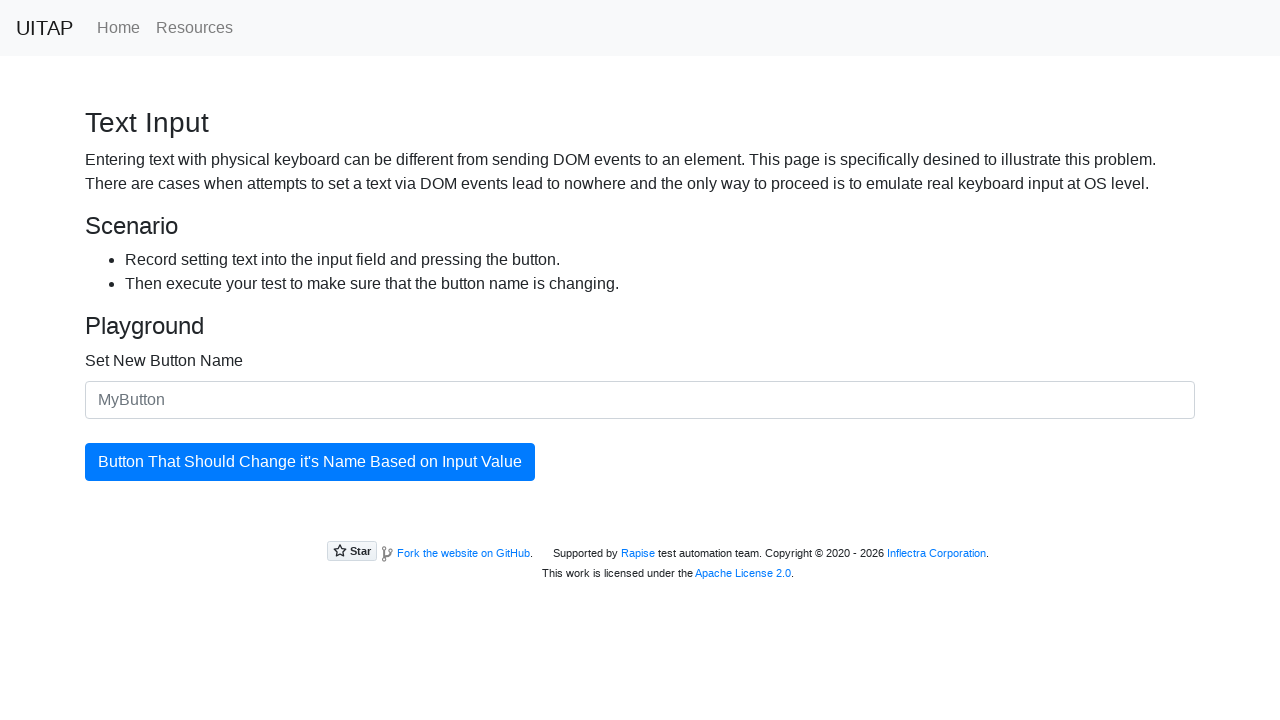

Filled input field with 'SkyPro' on input#newButtonName
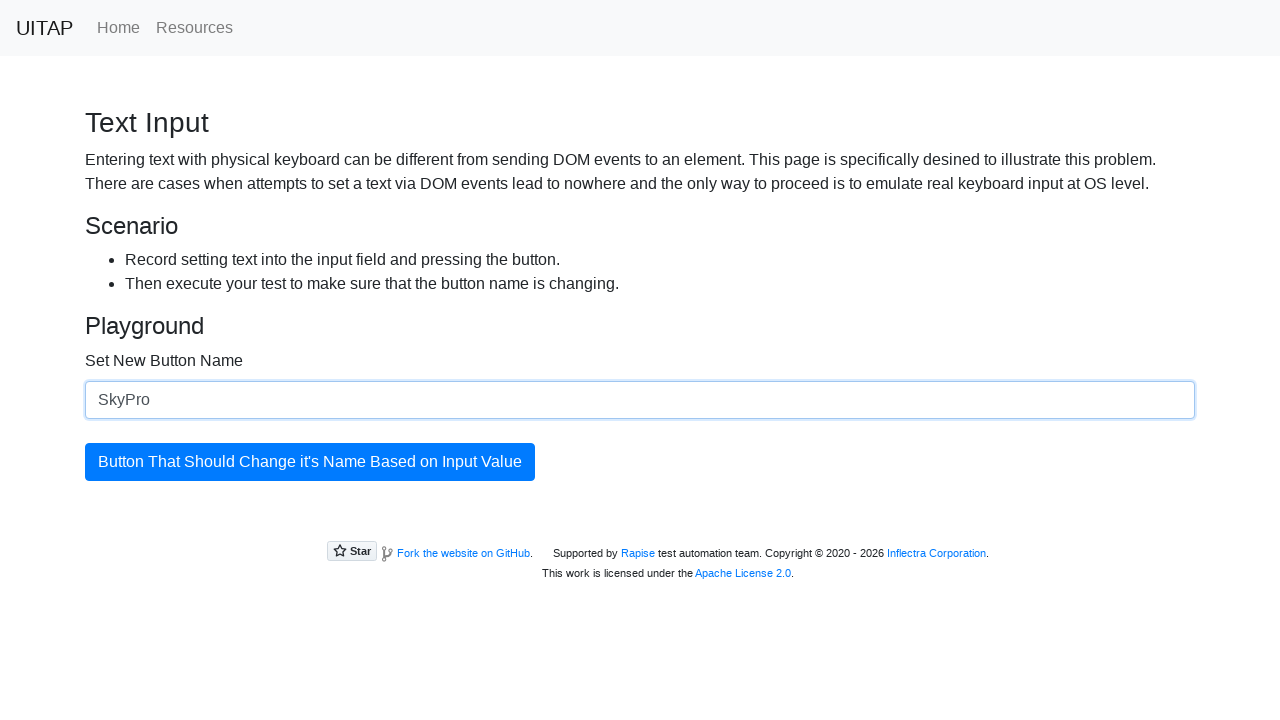

Clicked the updating button to apply text change at (310, 462) on button#updatingButton
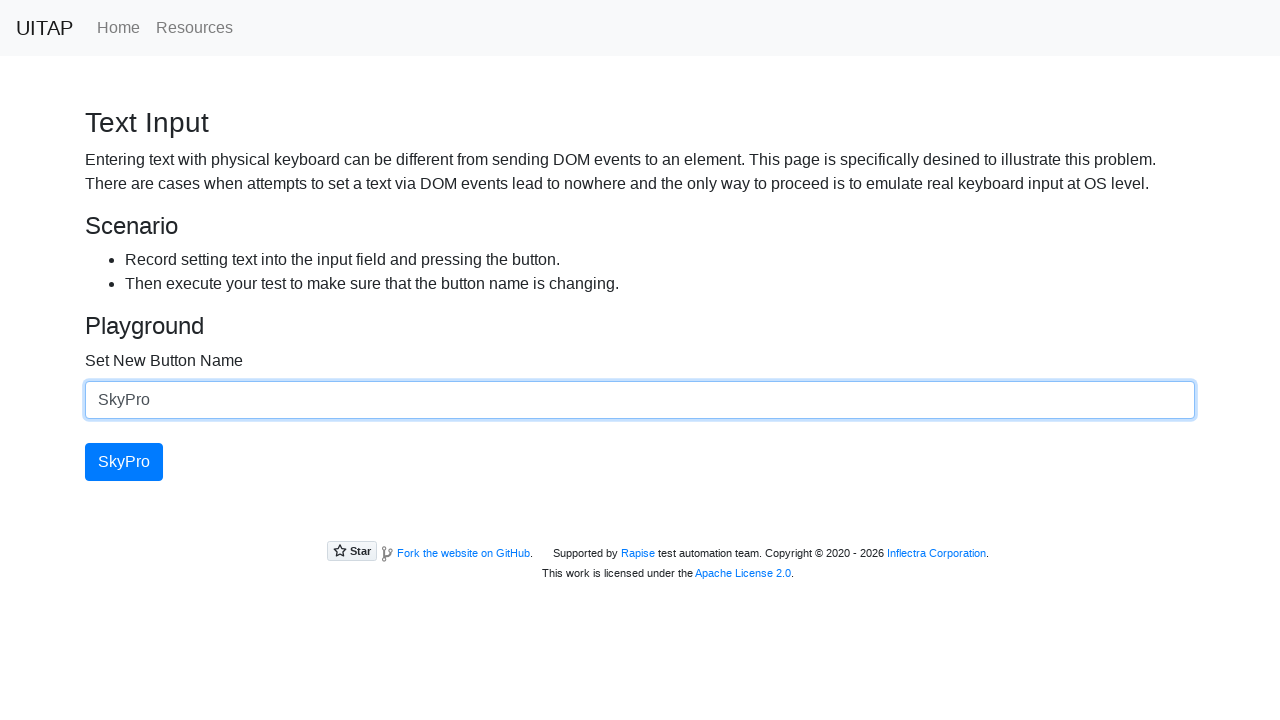

Button text updated successfully to 'SkyPro'
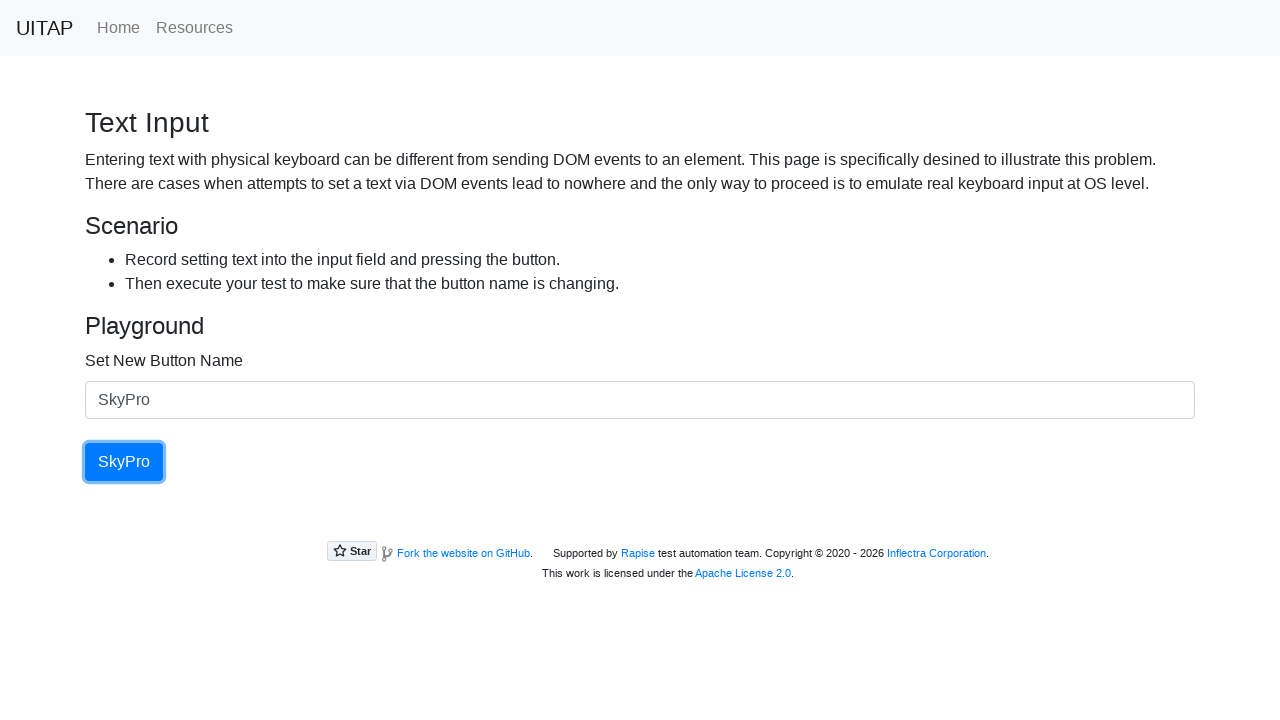

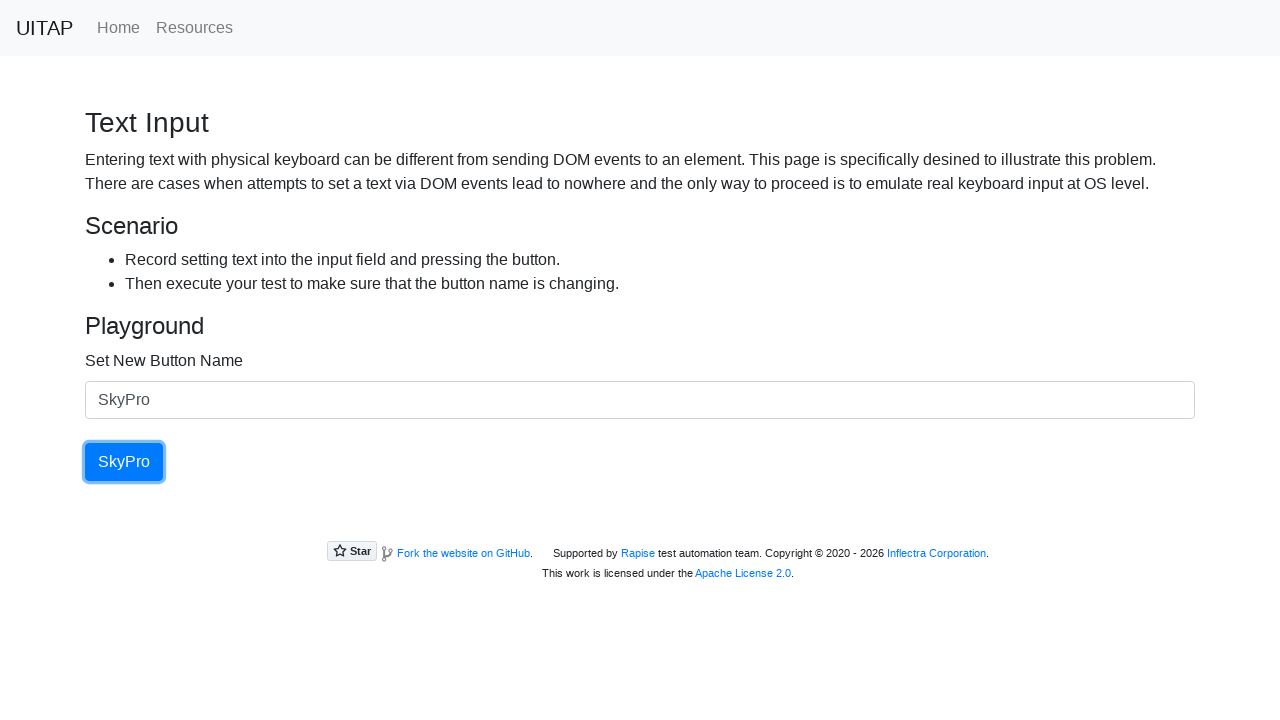